Tests a complete password recovery and login flow on a practice site, including filling forms, clicking links, and extracting generated temporary password

Starting URL: https://rahulshettyacademy.com/locatorspractice/

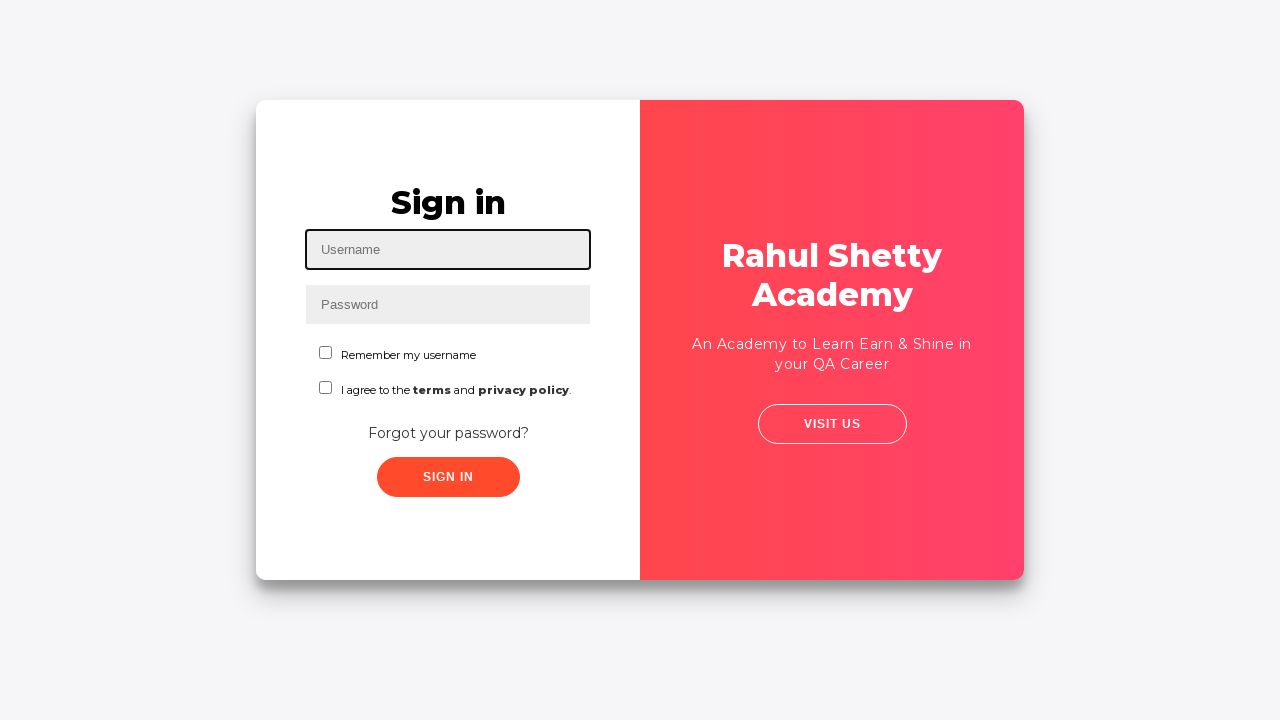

Filled username field with 'testuser123' on #inputUsername
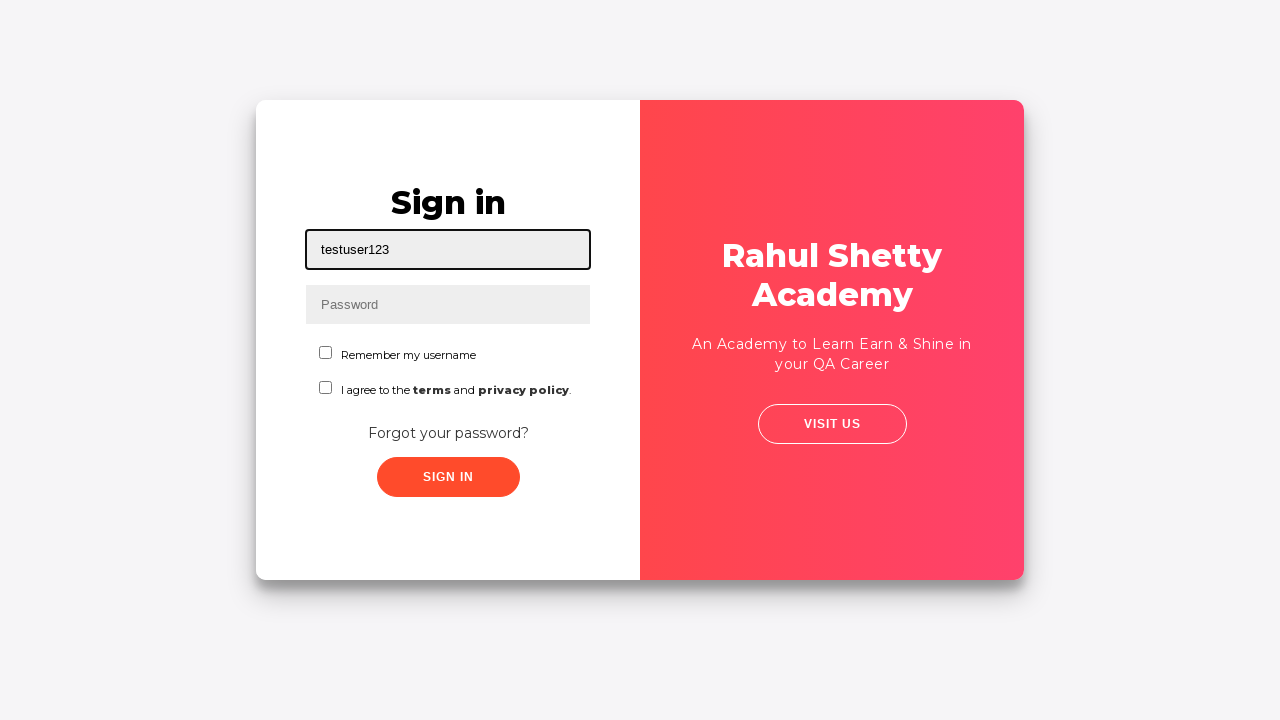

Filled password field with 'wrongpass456' on input[name='inputPassword']
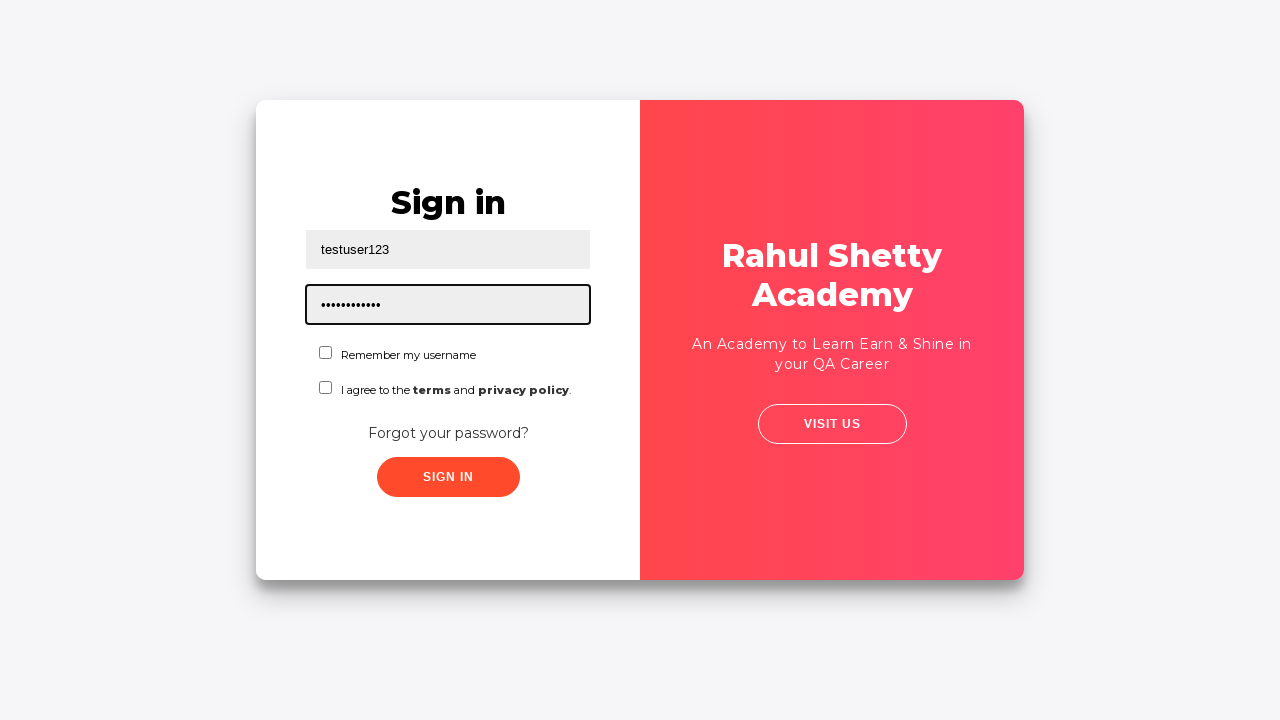

Clicked sign in button with incorrect credentials at (448, 477) on .signInBtn
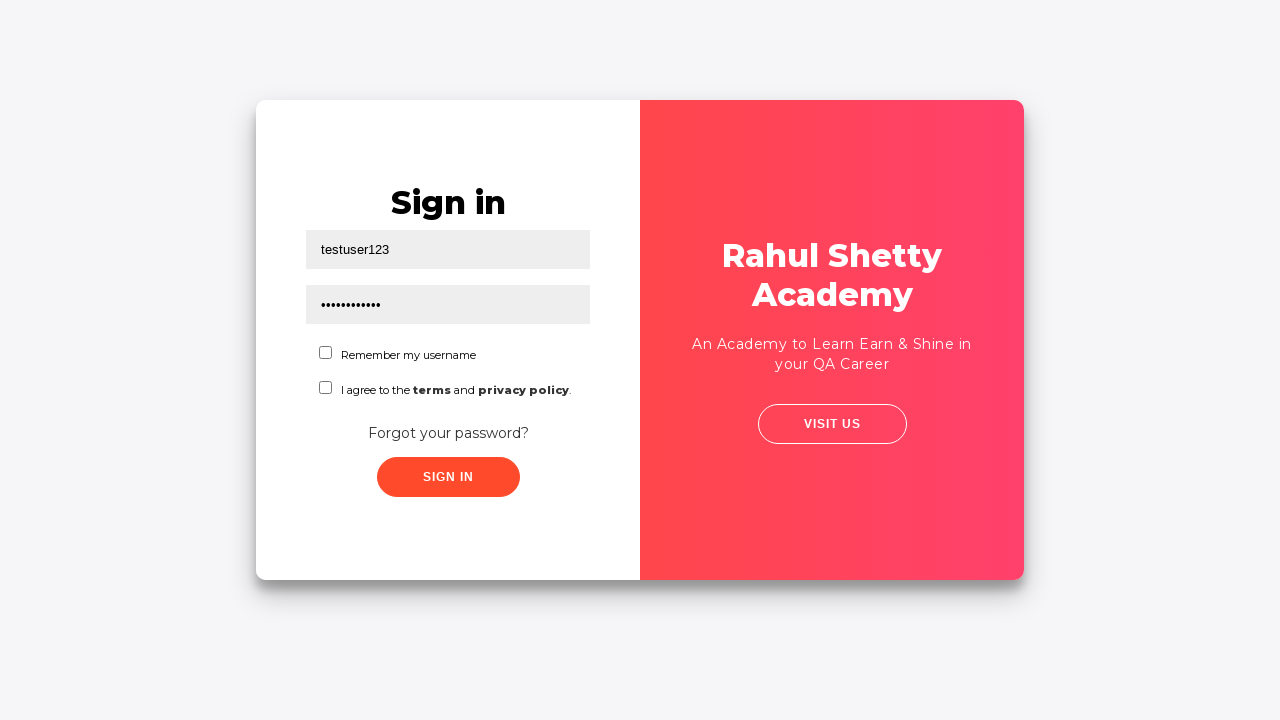

Error message displayed after login attempt
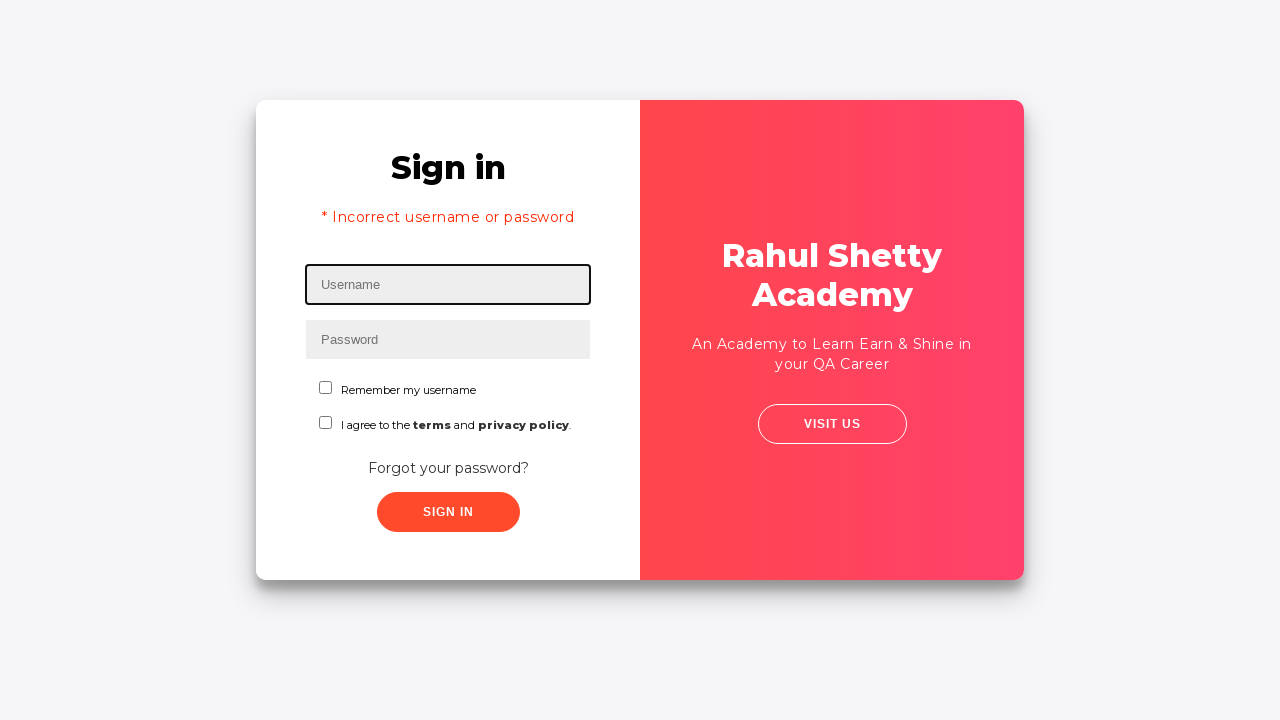

Clicked 'Forgot your password?' link at (448, 468) on text='Forgot your password?'
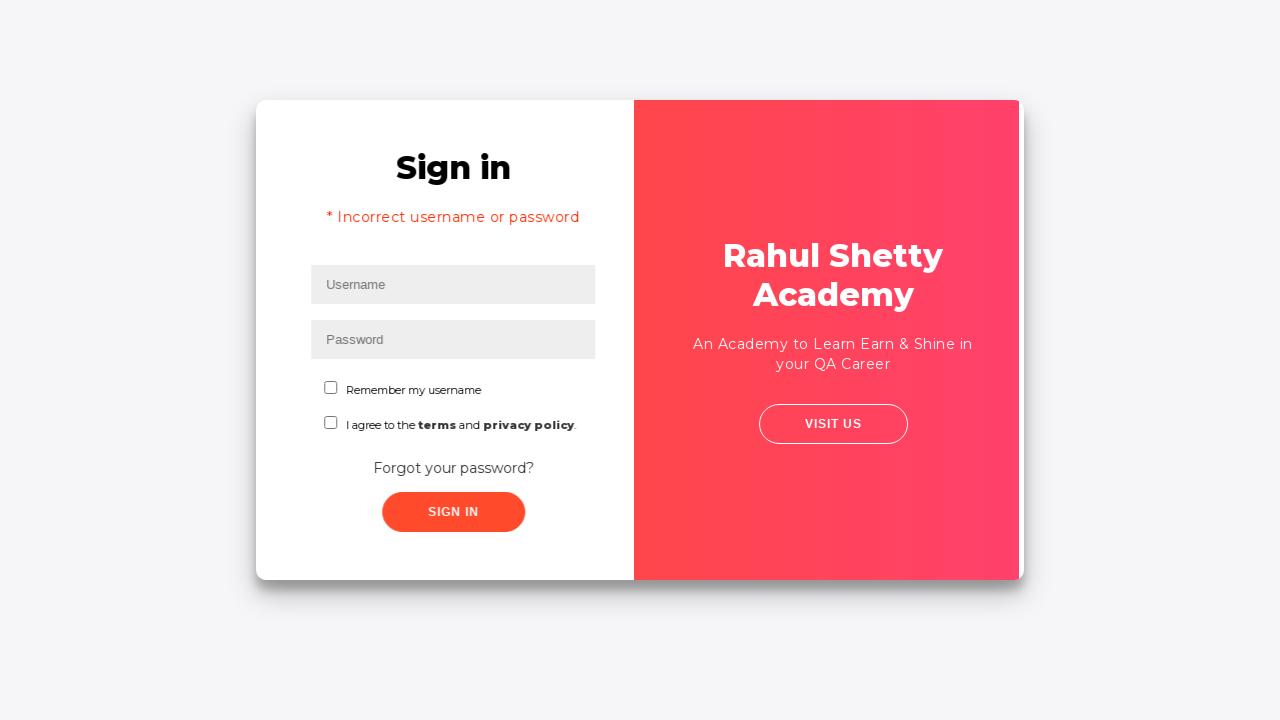

Filled name field with 'John Doe' in password recovery form on //input[@placeholder='Name']
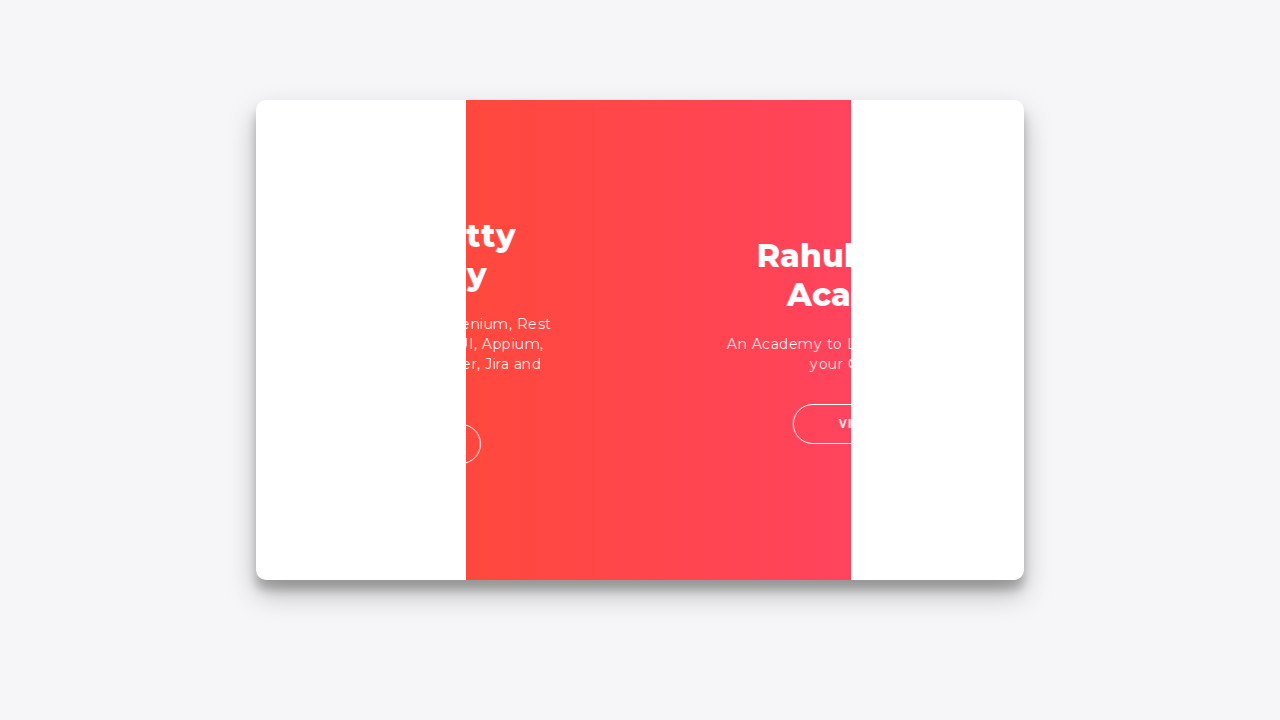

Filled email field with 'johndoe@example.com' on input[placeholder='Email']
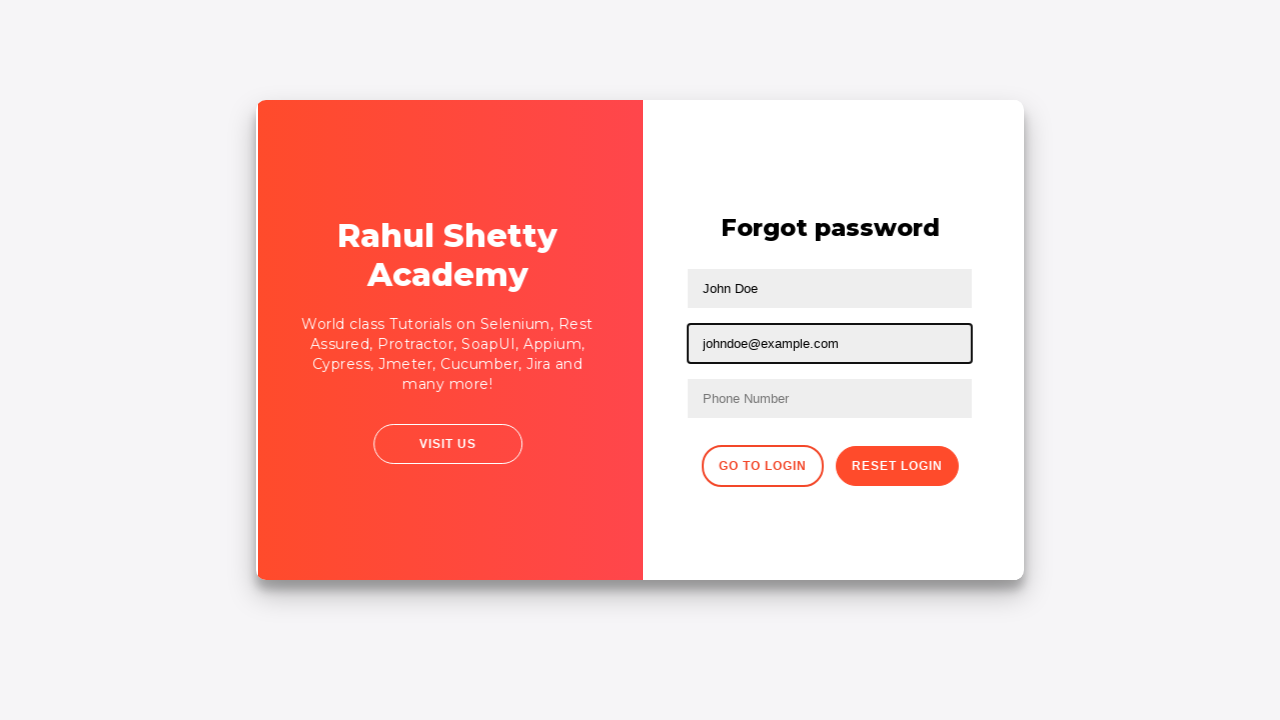

Filled phone number field with '9876543210' on input[placeholder='Phone Number']
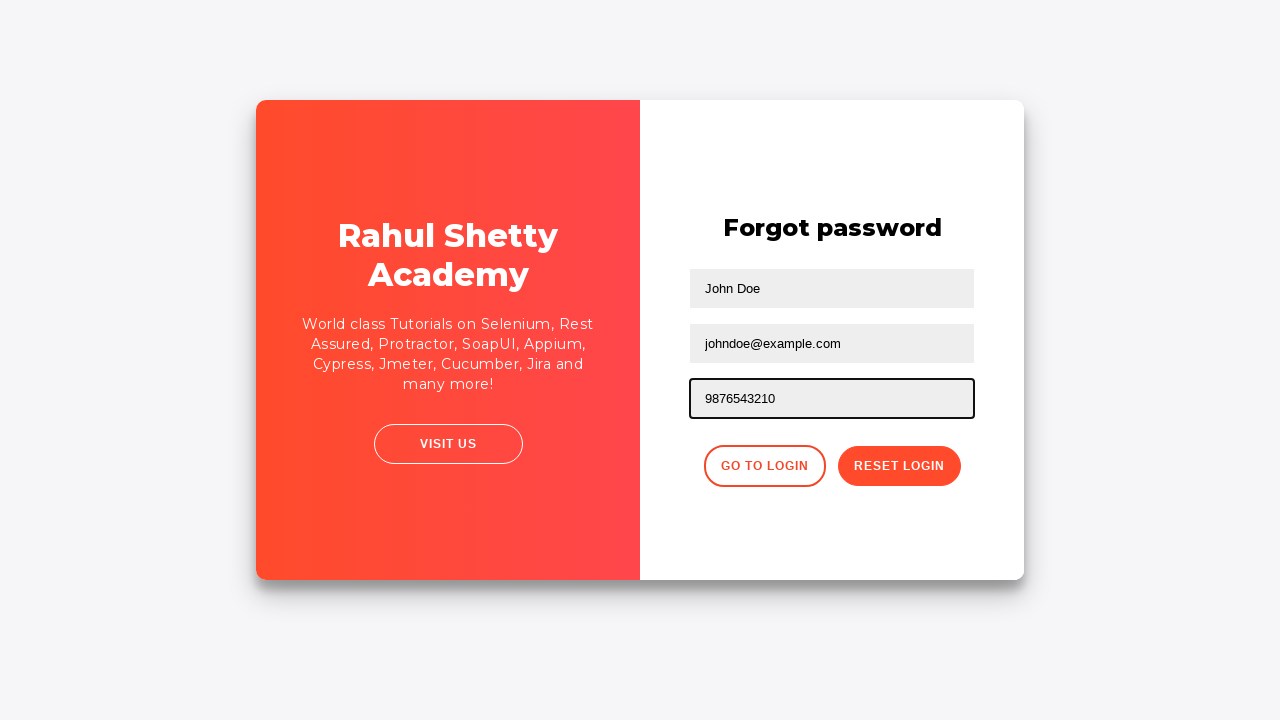

Clicked reset password button to submit recovery form at (899, 466) on .forgot-pwd-btn-conainer .reset-pwd-btn
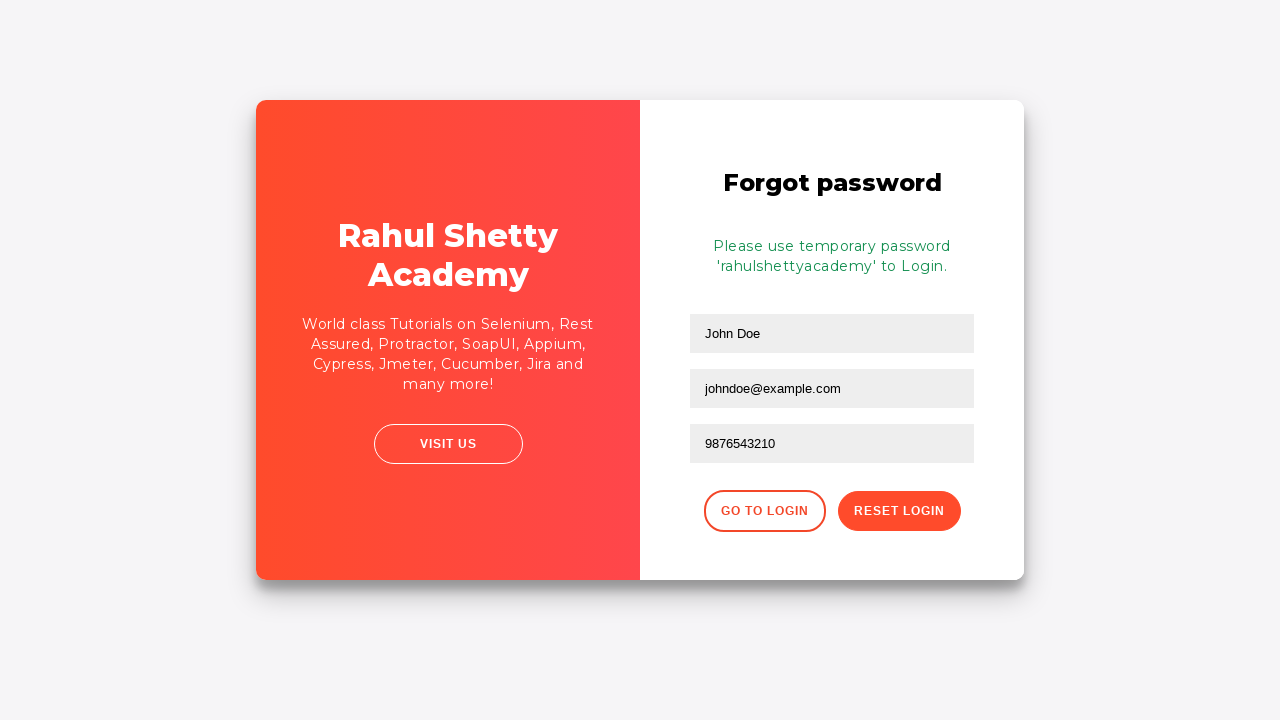

Temporary password info message appeared
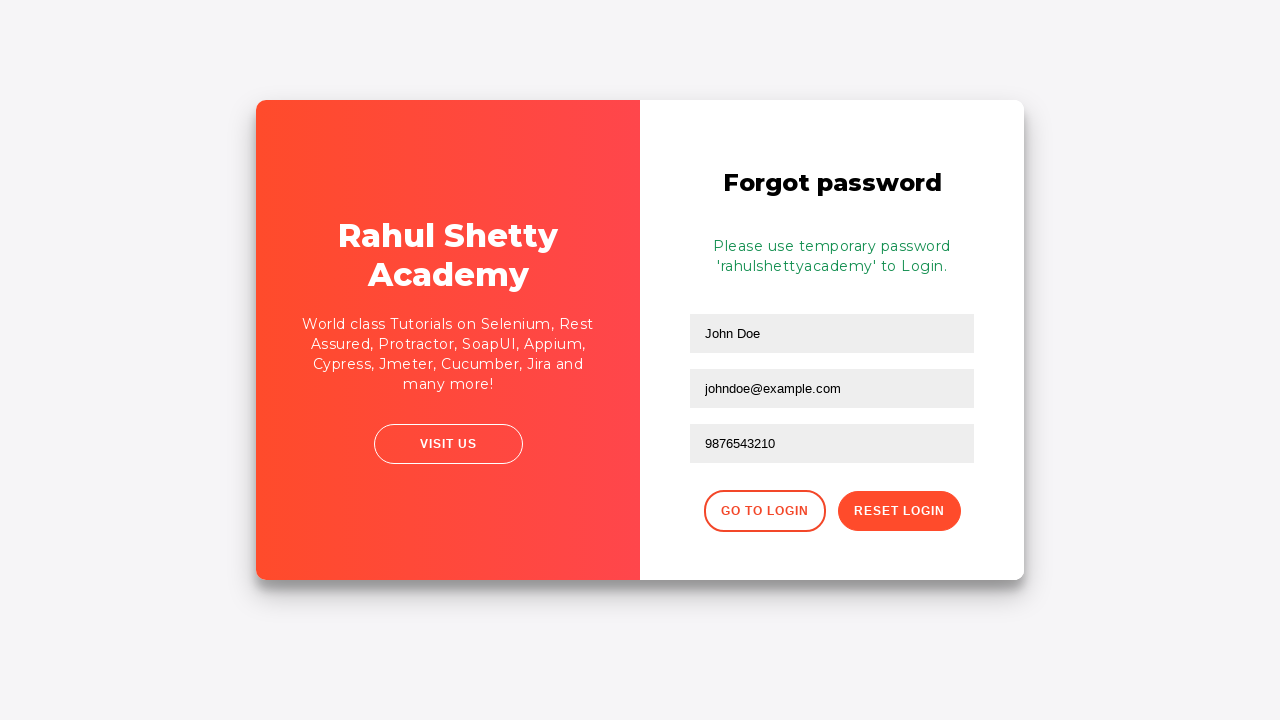

Extracted info message text containing temporary password
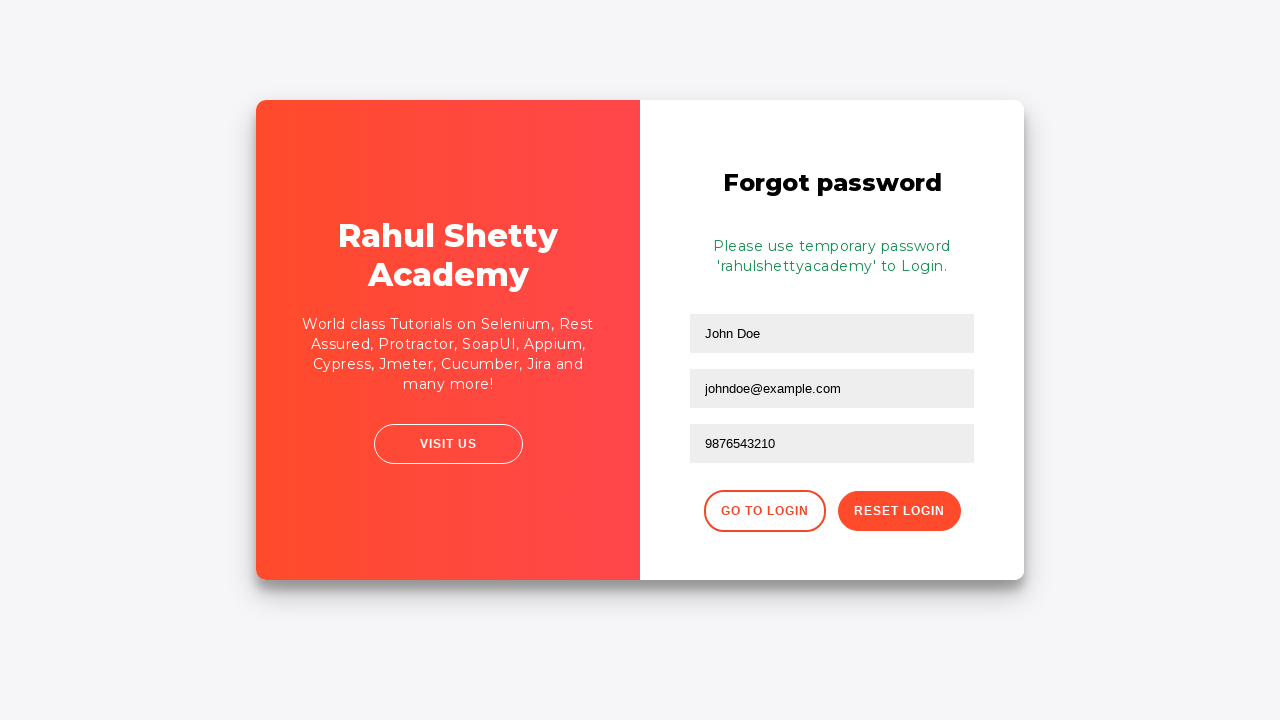

Parsed temporary password from info message
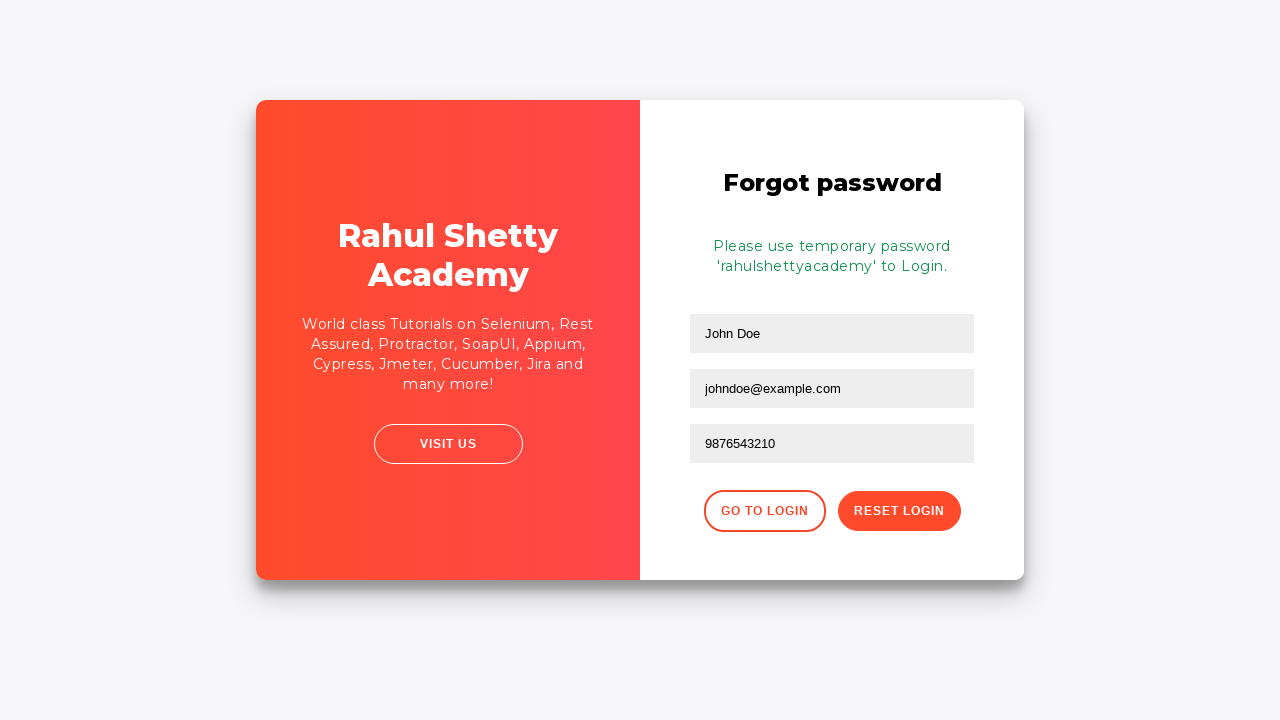

Clicked button to return to login page at (764, 511) on button.go-to-login-btn
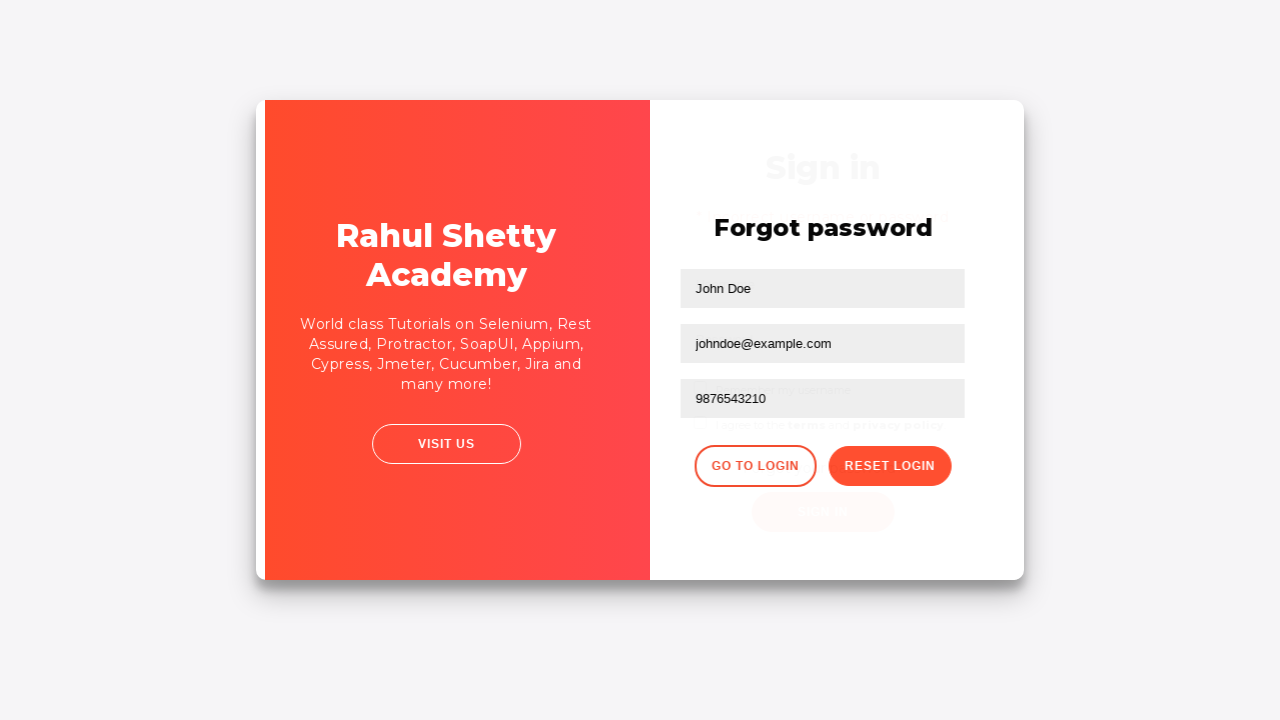

Filled username field with 'testuser123' on login page on #inputUsername
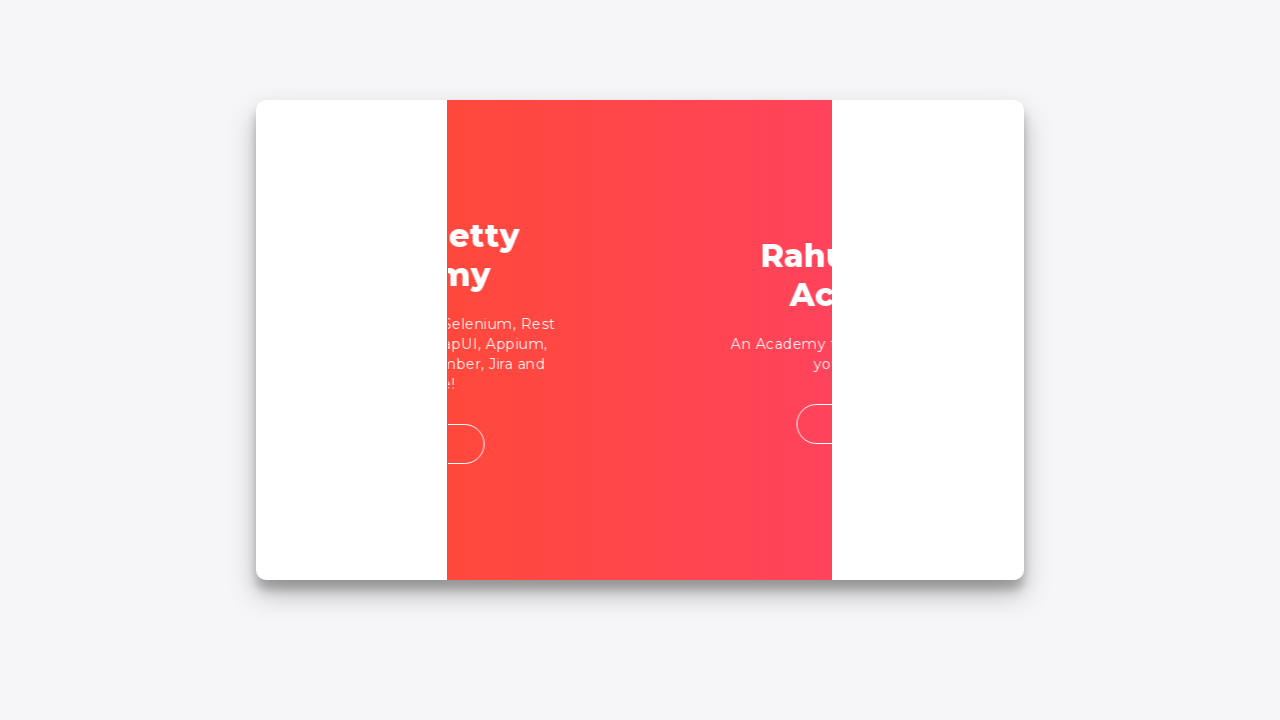

Filled password field with temporary password on input[name='inputPassword']
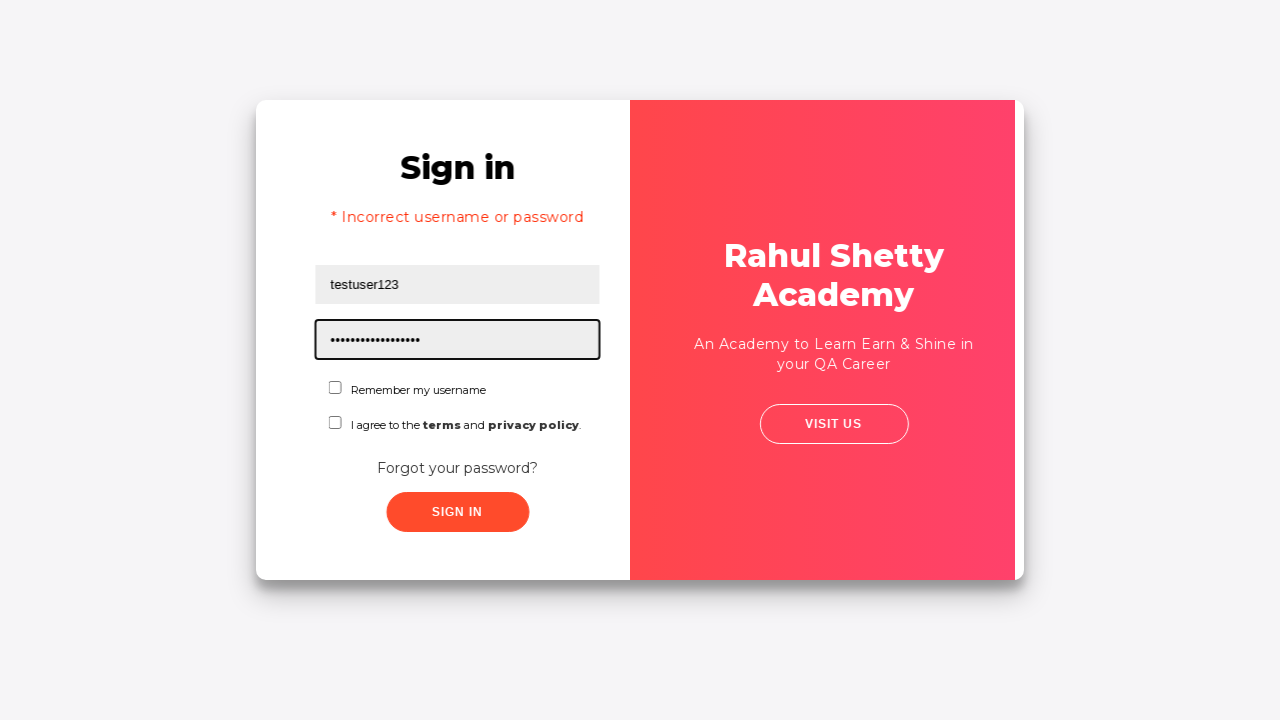

Checked first checkbox at (326, 388) on #chkboxOne
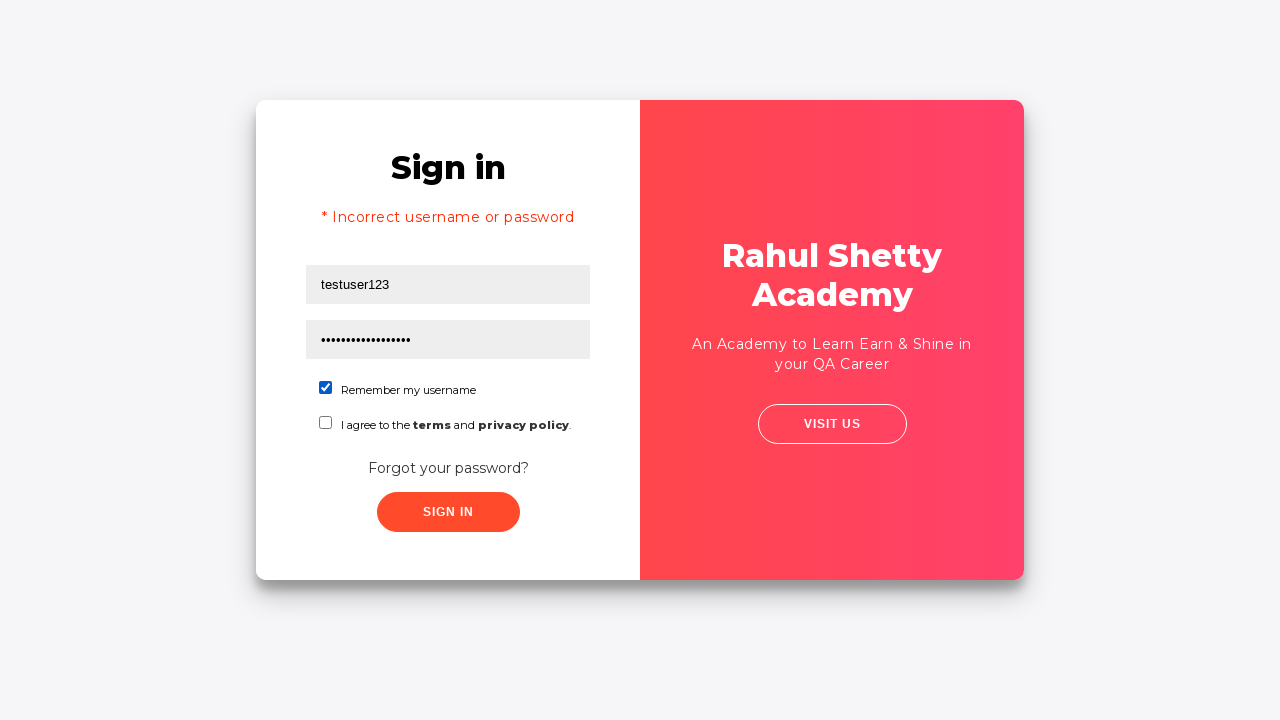

Checked second checkbox at (326, 422) on #chkboxTwo
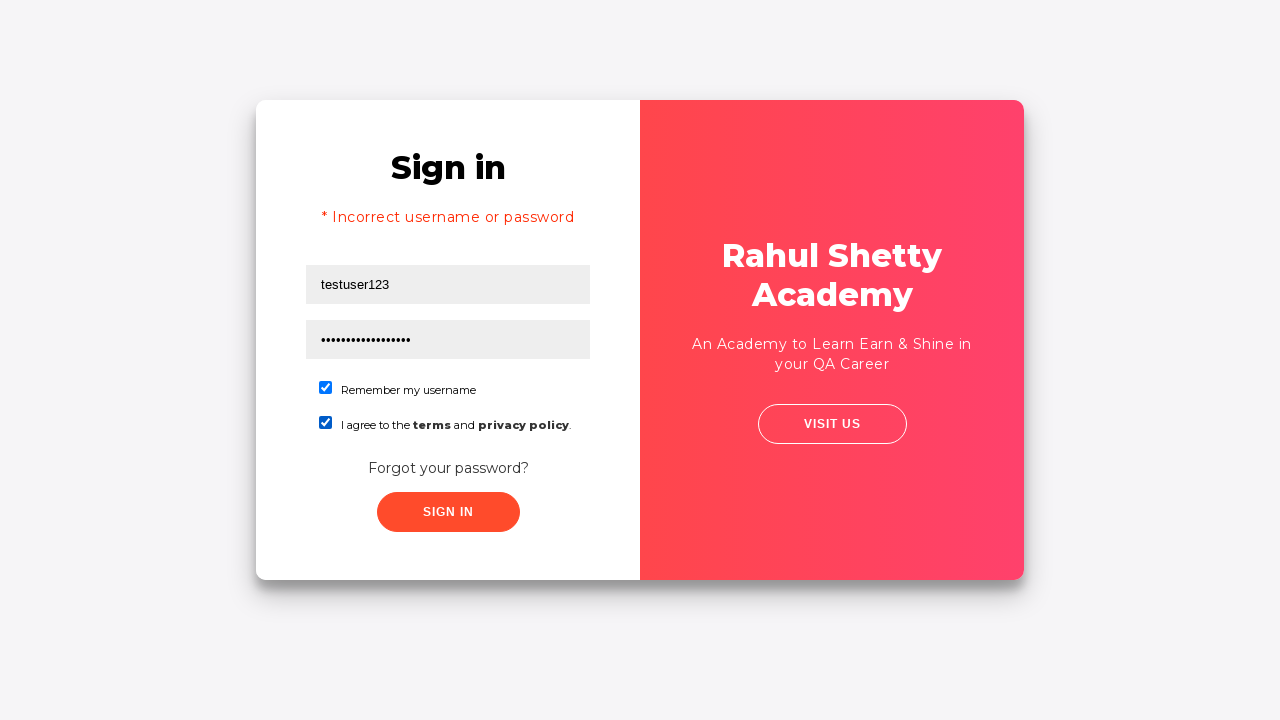

Clicked sign in button to log in with temporary password at (448, 512) on .signInBtn
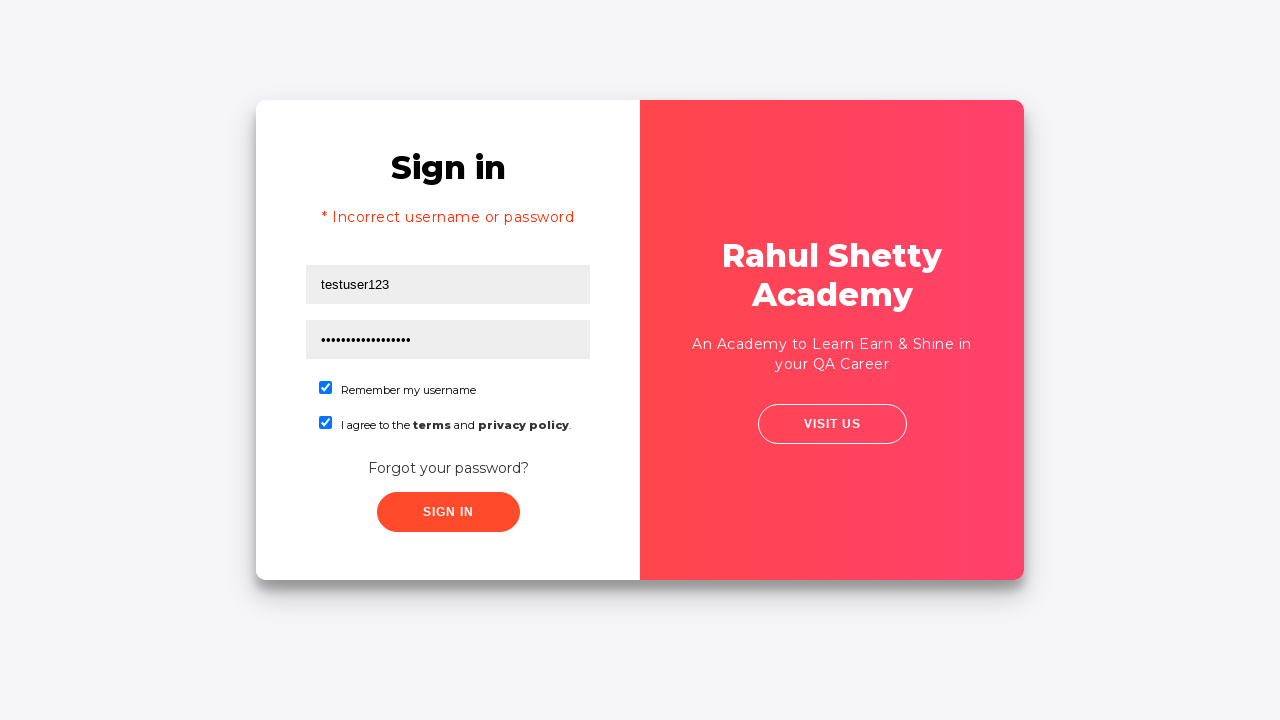

Login successful - login container message appeared
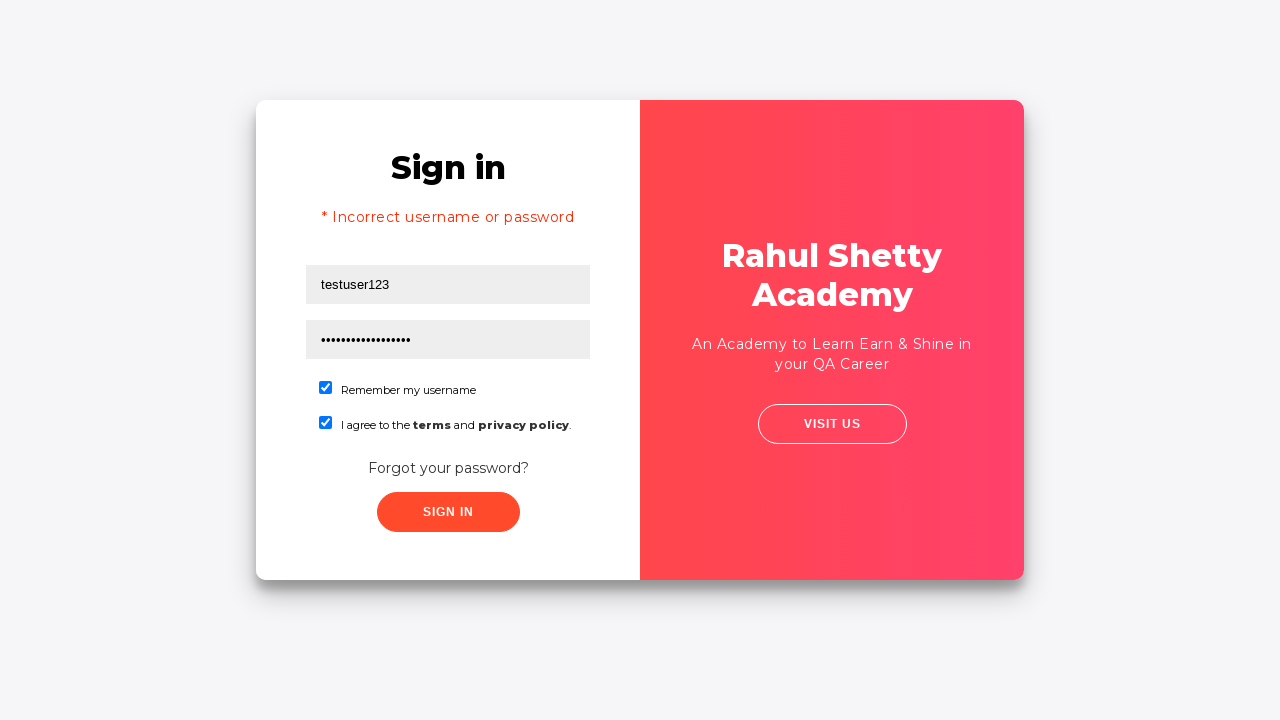

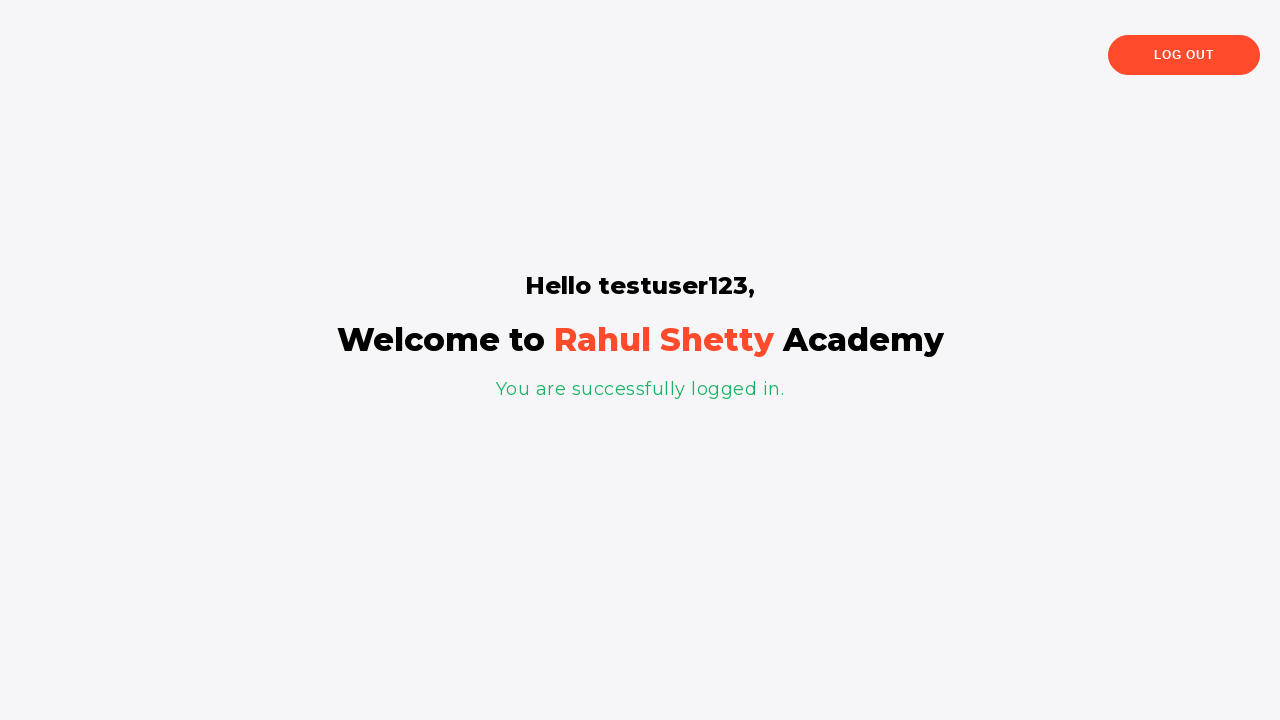